Tests radio button selection functionality by checking the current selection state and toggling between male and female options

Starting URL: https://artoftesting.com/samplesiteforselenium

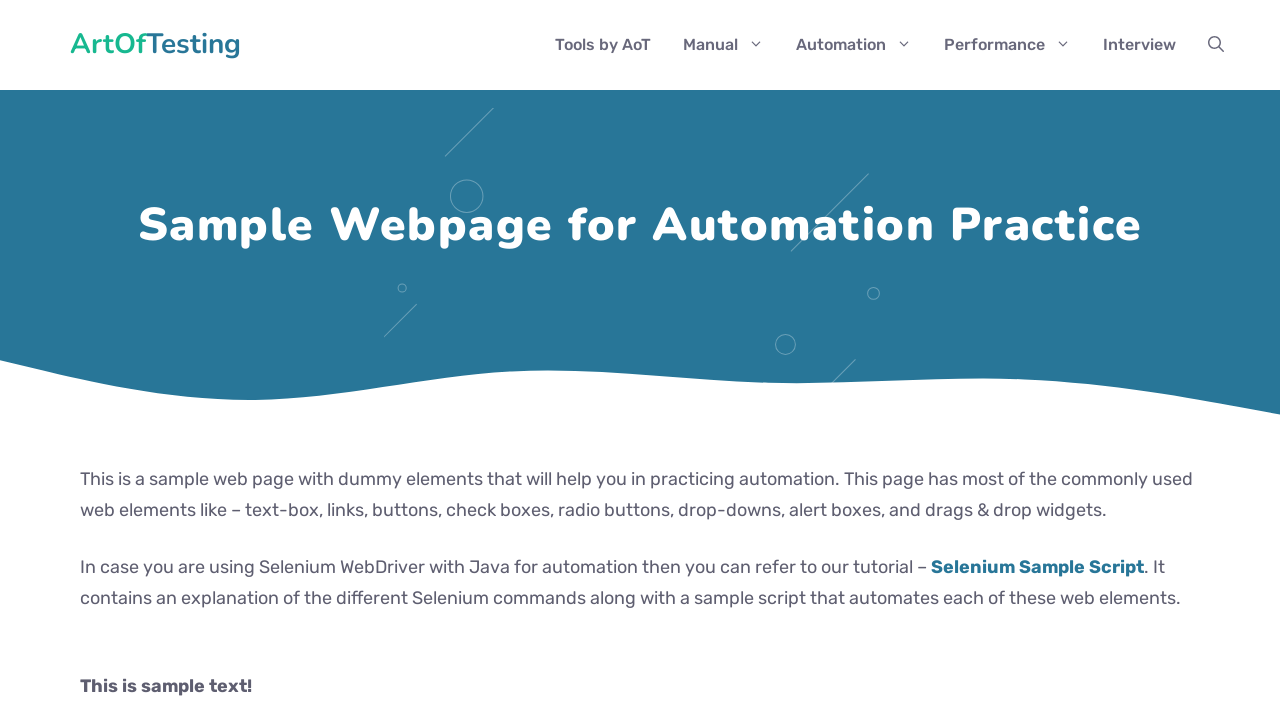

Located male radio button element
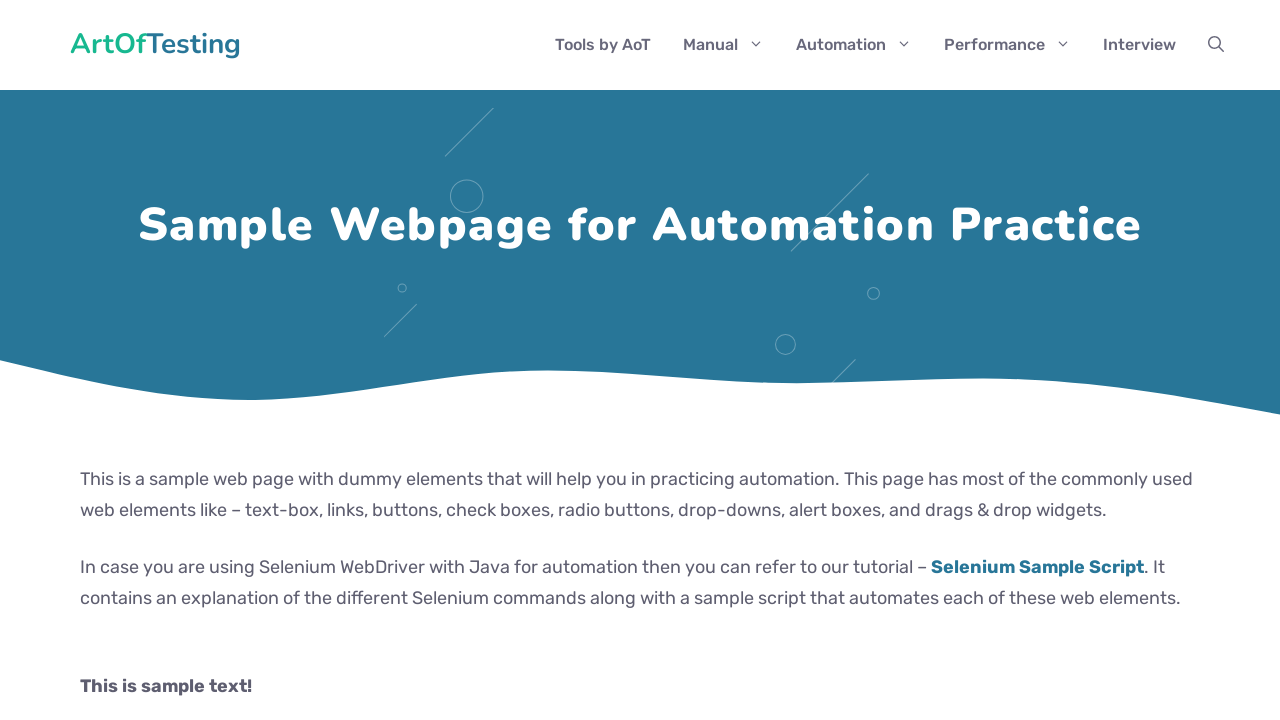

Located female radio button element
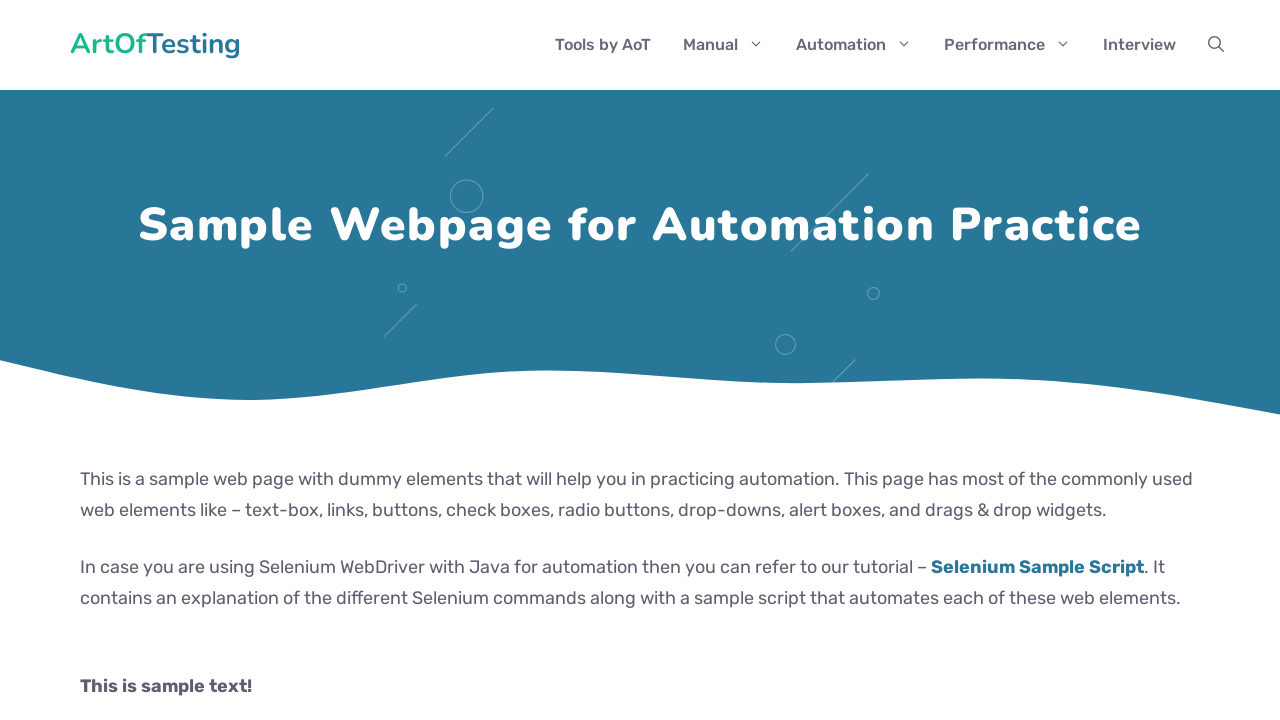

Checked male radio button state - it is not currently selected
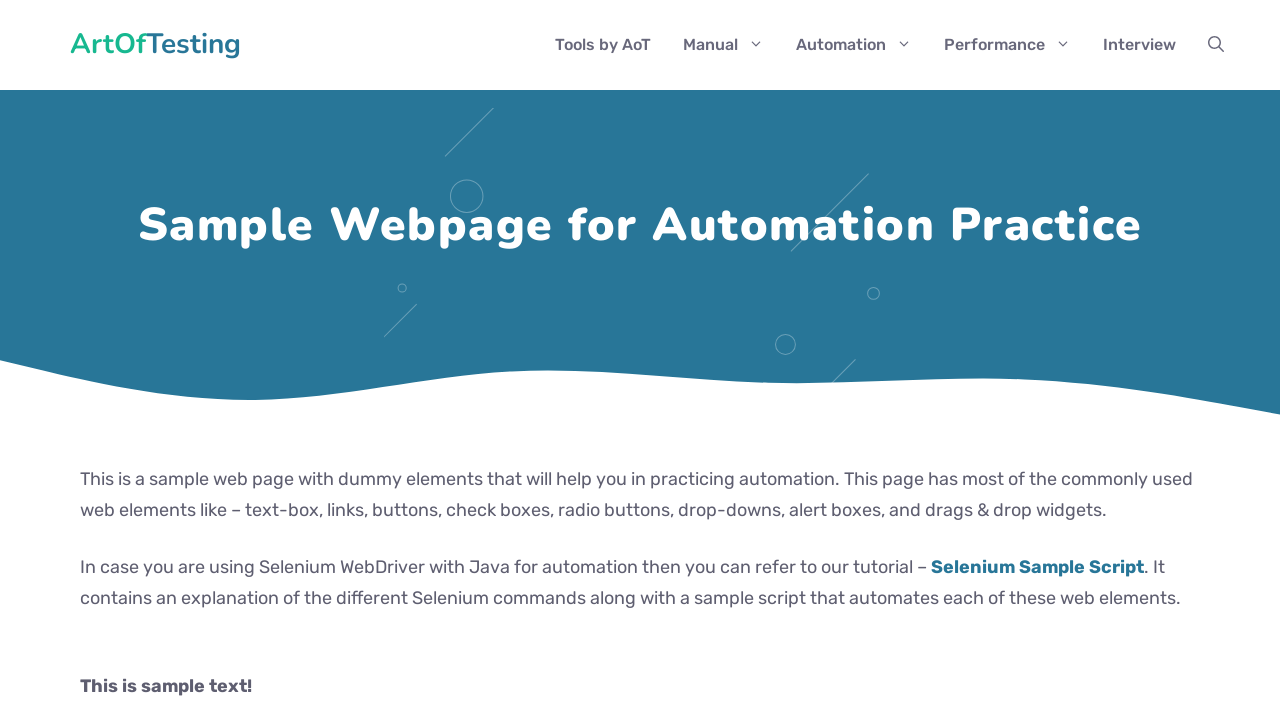

Clicked male radio button to toggle selection to male at (86, 360) on #male
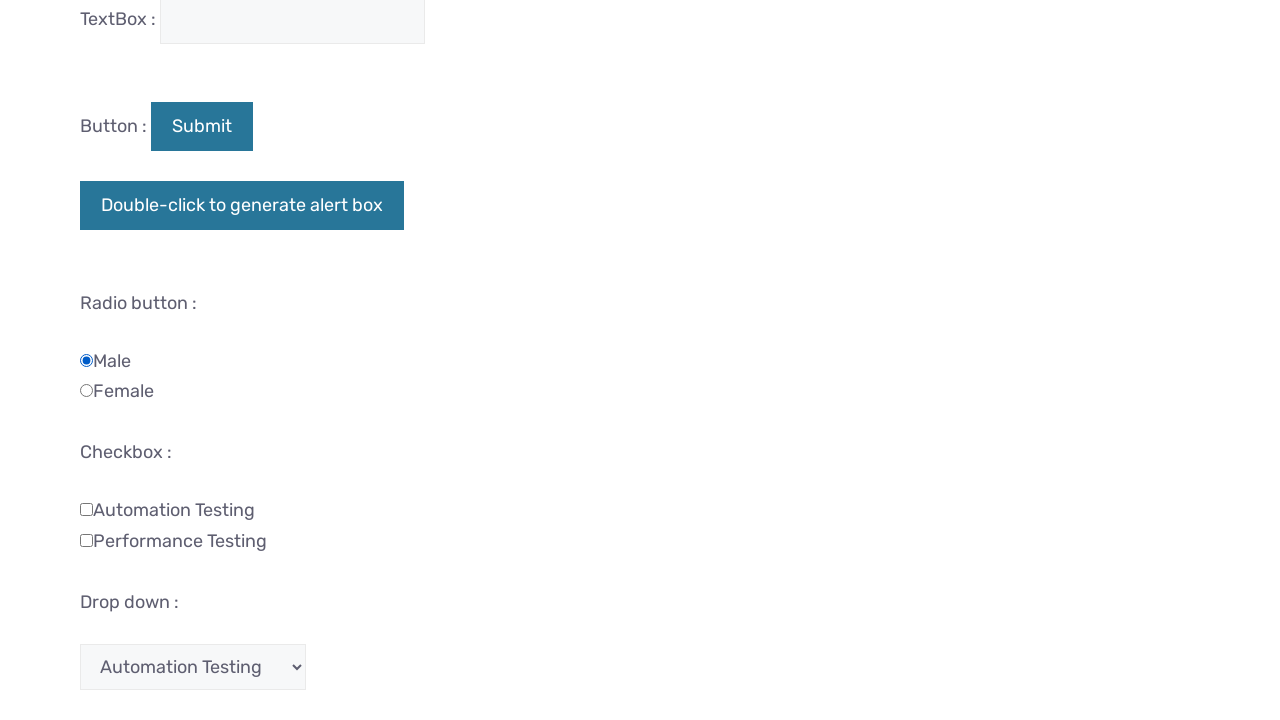

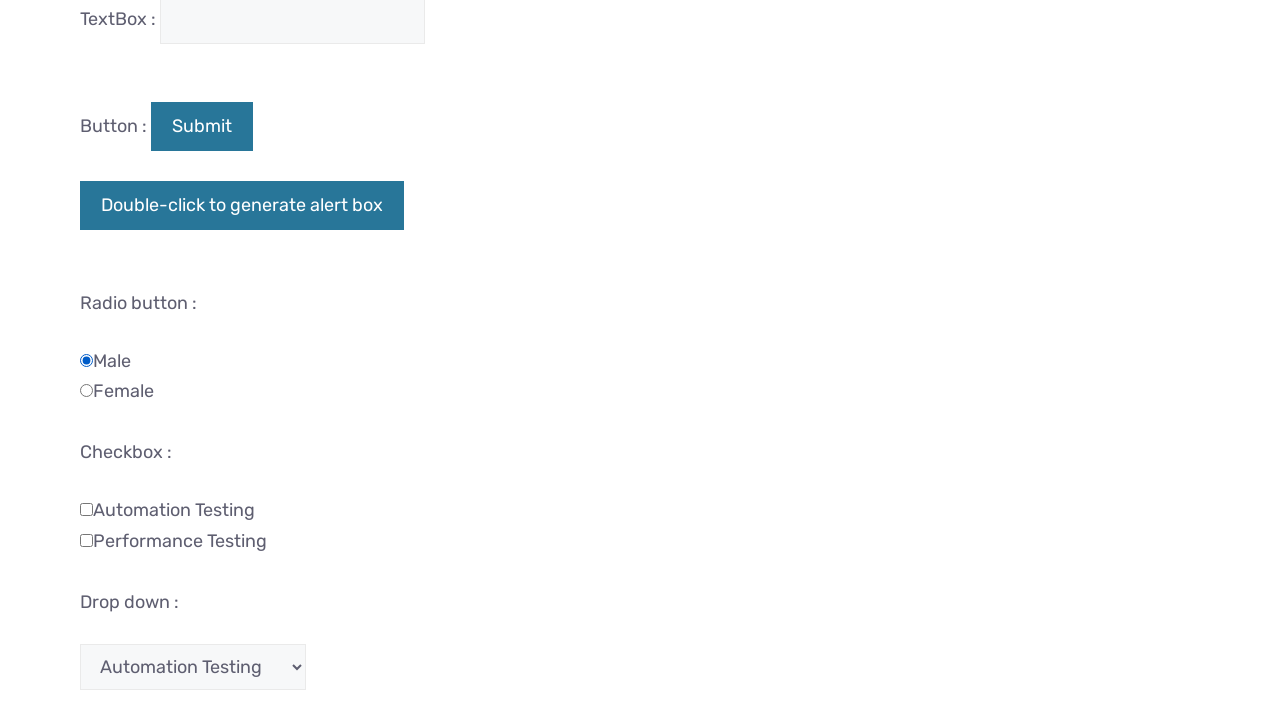